Verifies that the OrangeHRM branding logo is displayed on the login page

Starting URL: https://opensource-demo.orangehrmlive.com/web/index.php/auth/login

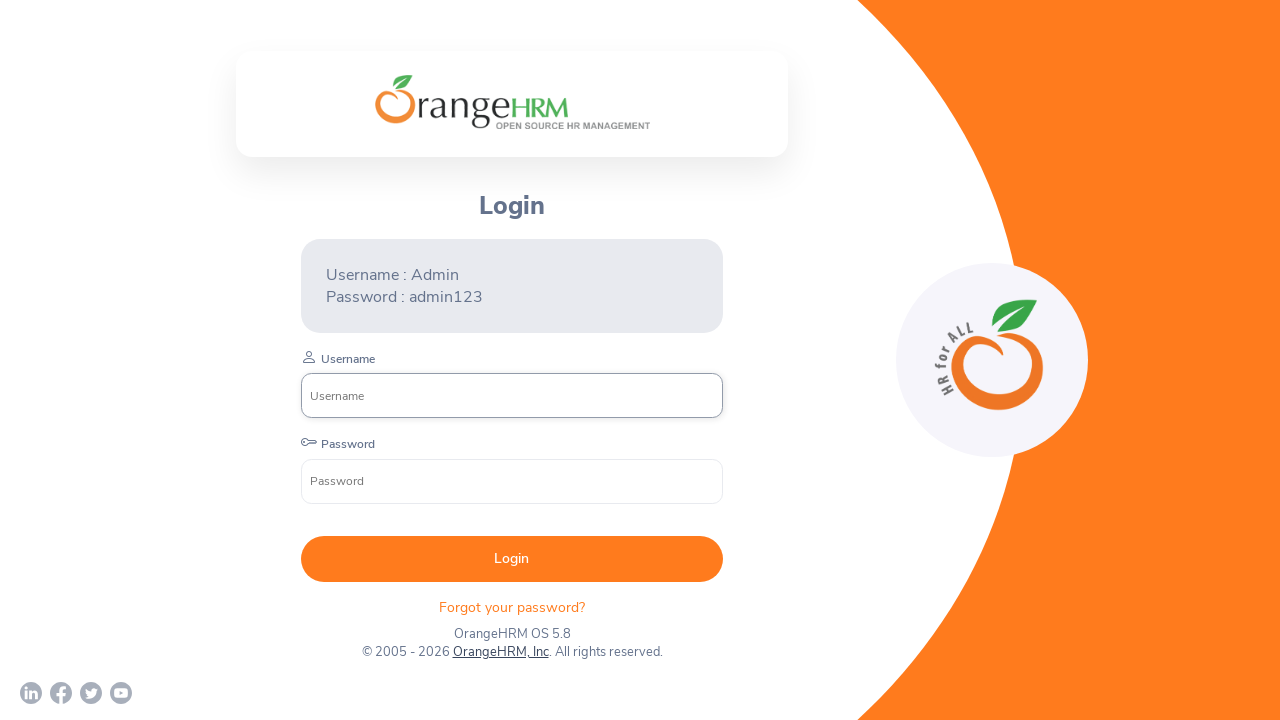

Located OrangeHRM branding logo element
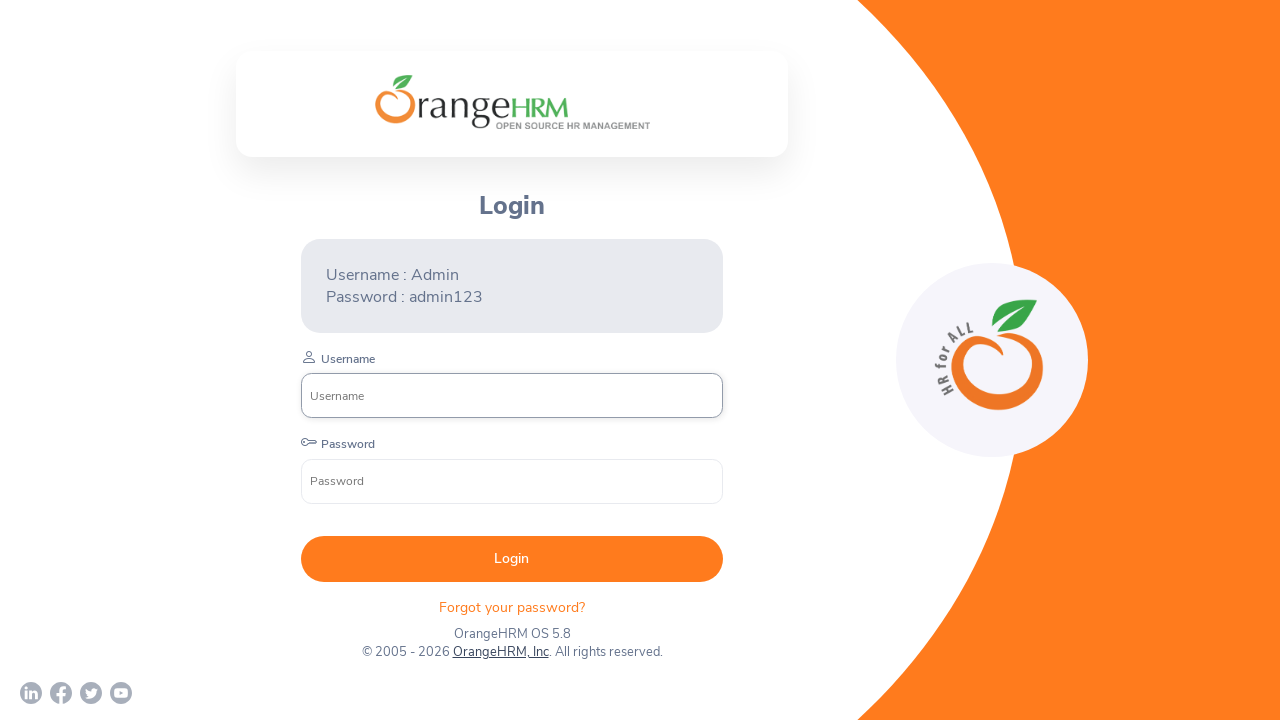

OrangeHRM branding logo is visible on login page
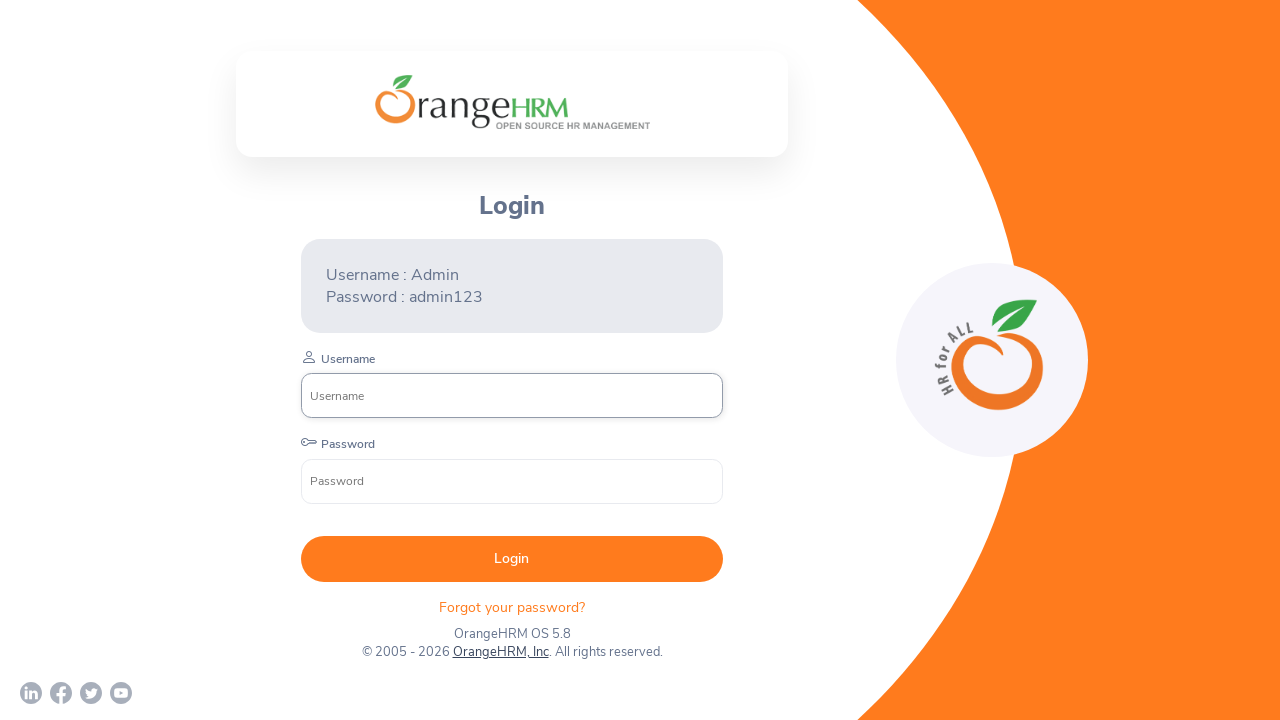

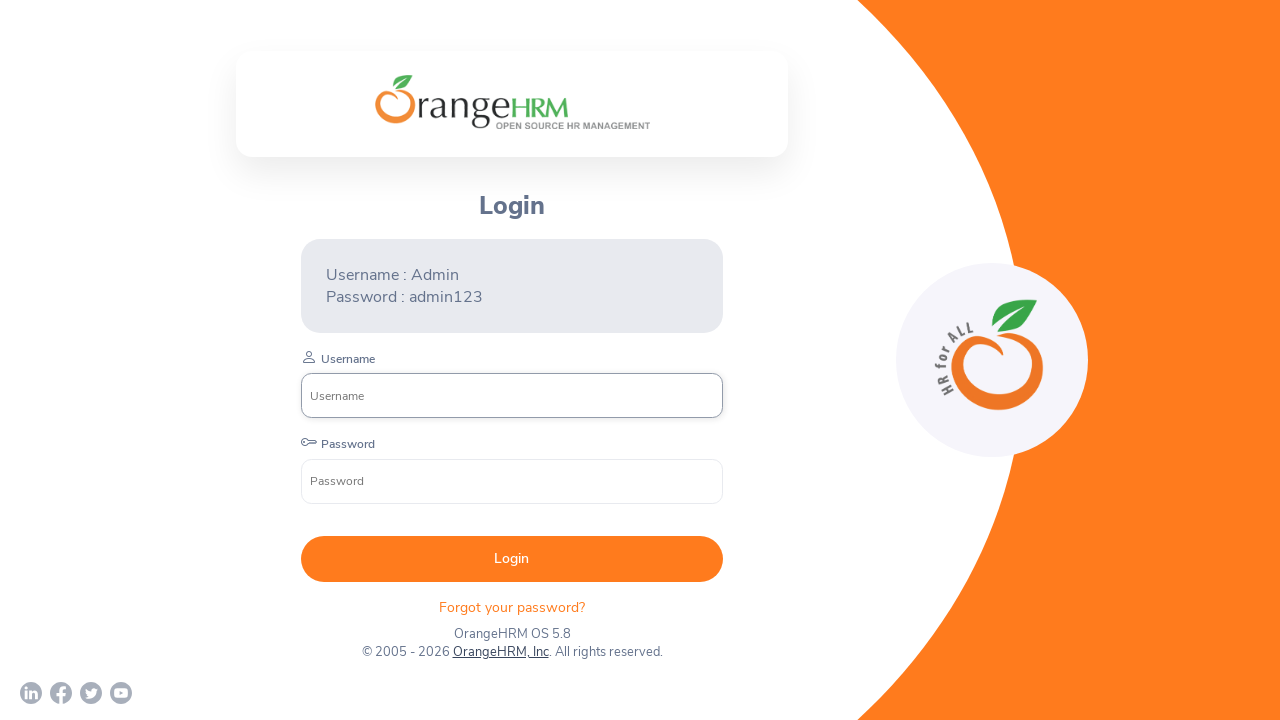